Tests radio button selection by clicking on a specific radio button option

Starting URL: https://www.rahulshettyacademy.com/AutomationPractice/

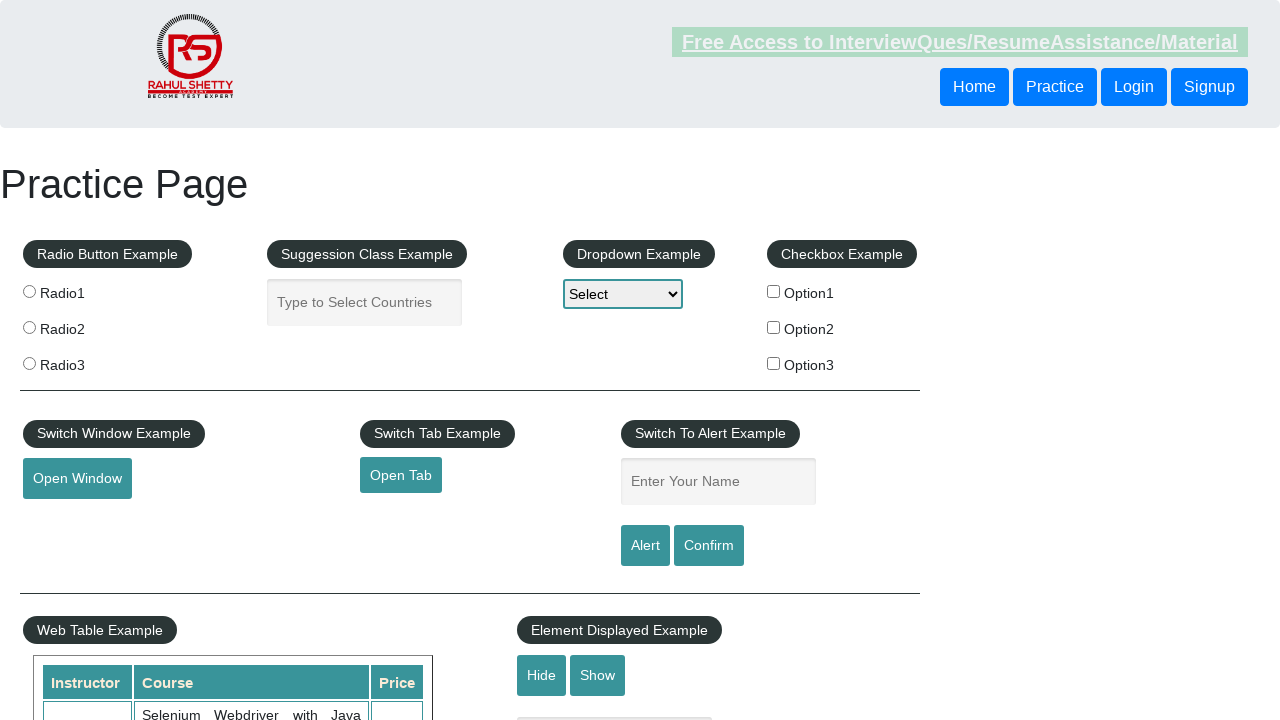

Navigated to https://www.rahulshettyacademy.com/AutomationPractice/
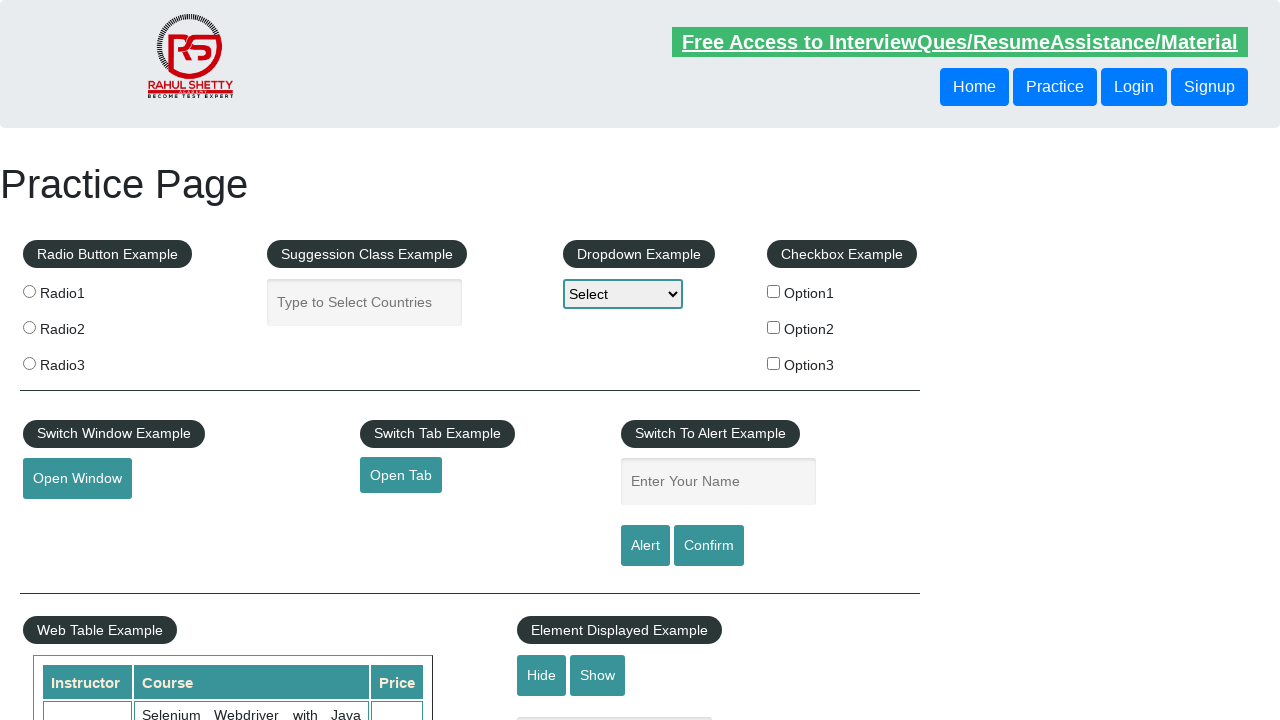

Clicked on radio button with value 'radio1' at (29, 291) on input[name='radioButton'][value='radio1']
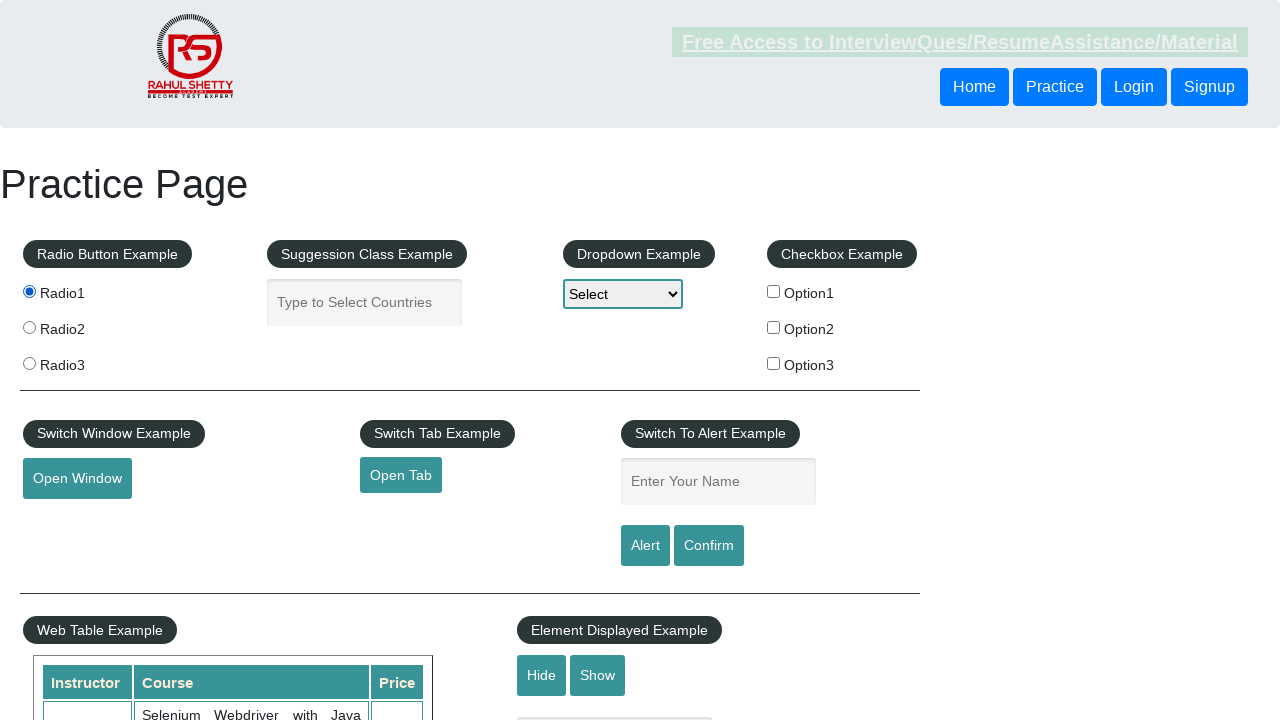

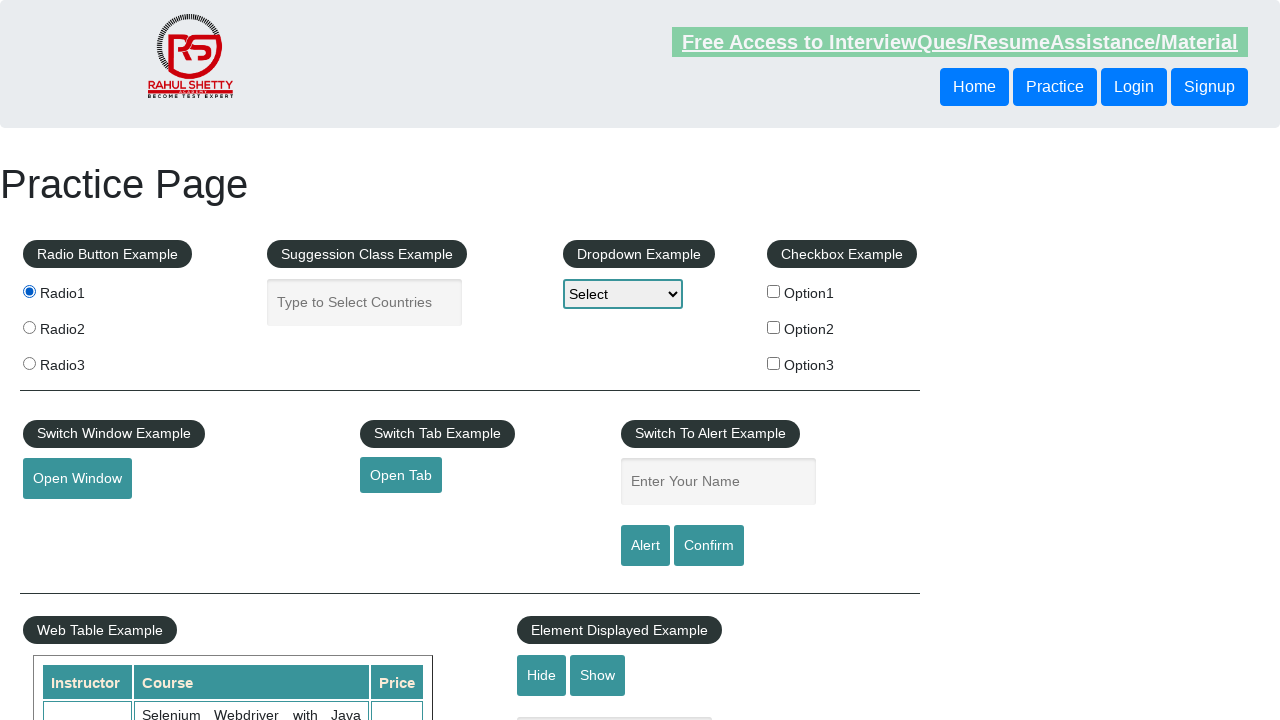